Tests category filtering on the demo e-commerce site by selecting a product category and verifying that products are displayed in the listing.

Starting URL: https://www.demoblaze.com/index.html

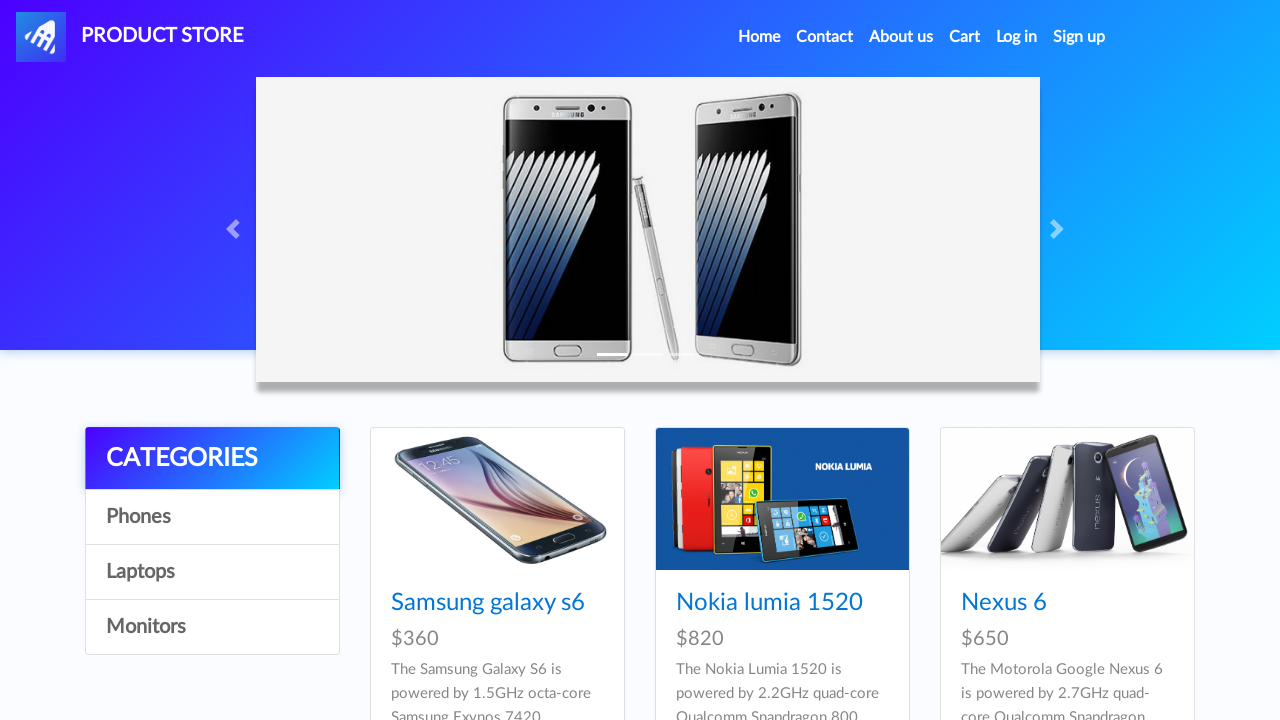

Clicked on 'Phones' category in the sidebar at (212, 517) on #itemc:has-text('Phones')
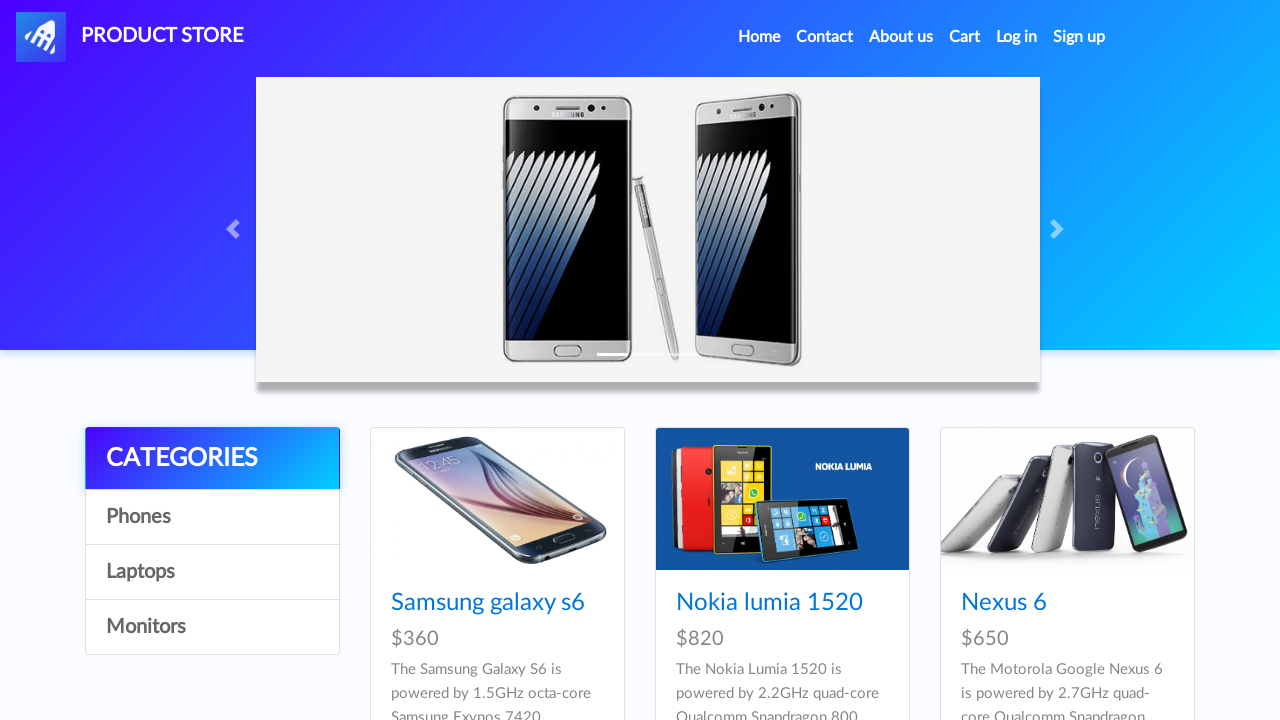

Waited for network to become idle after category selection
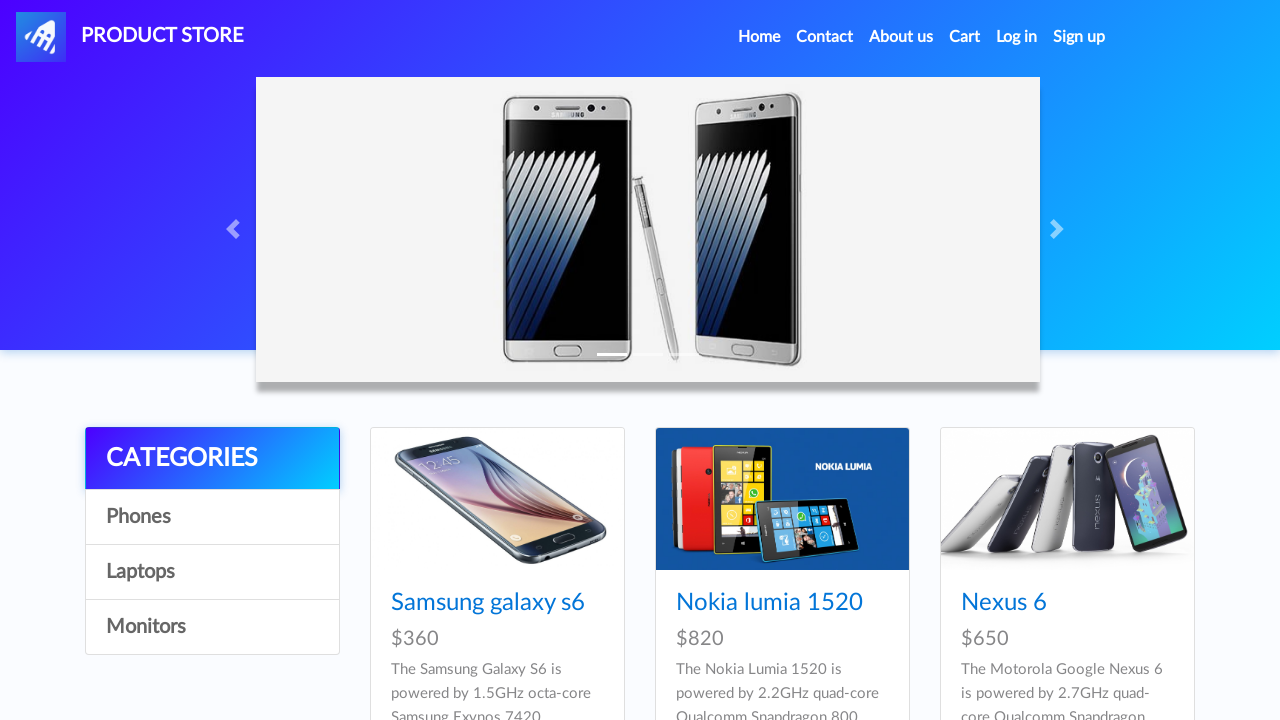

Verified that product listings are displayed with card titles
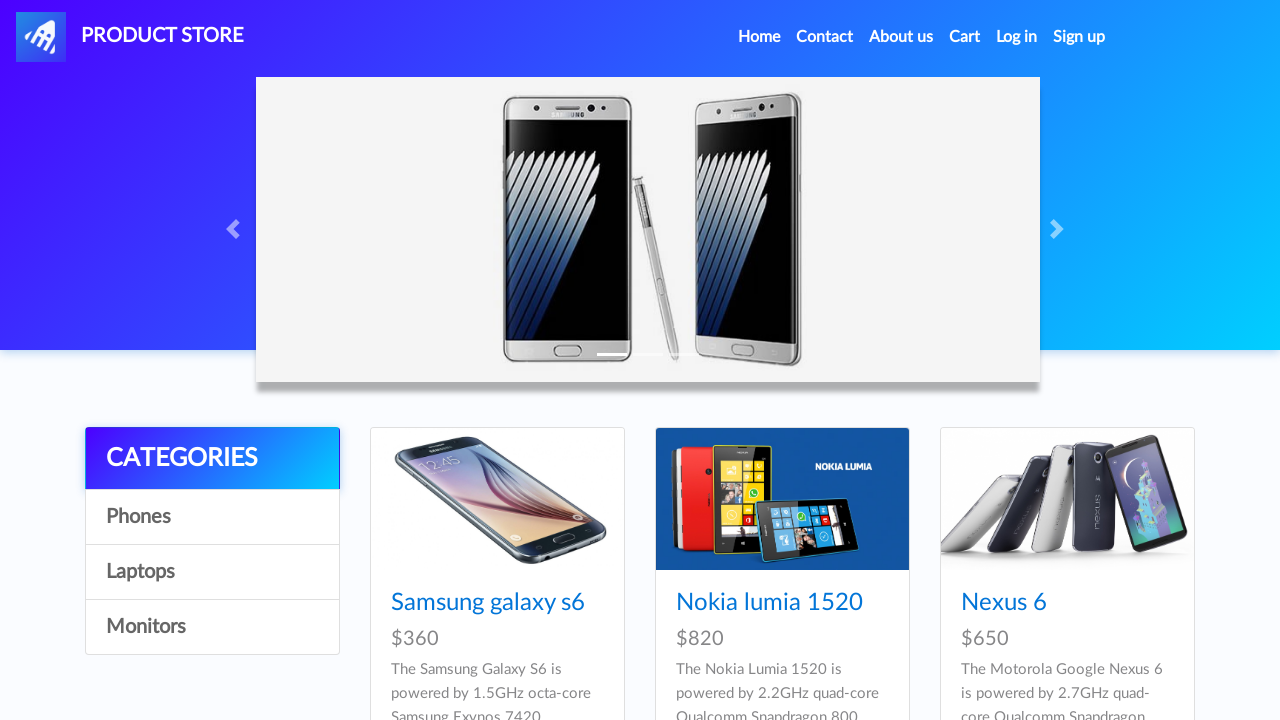

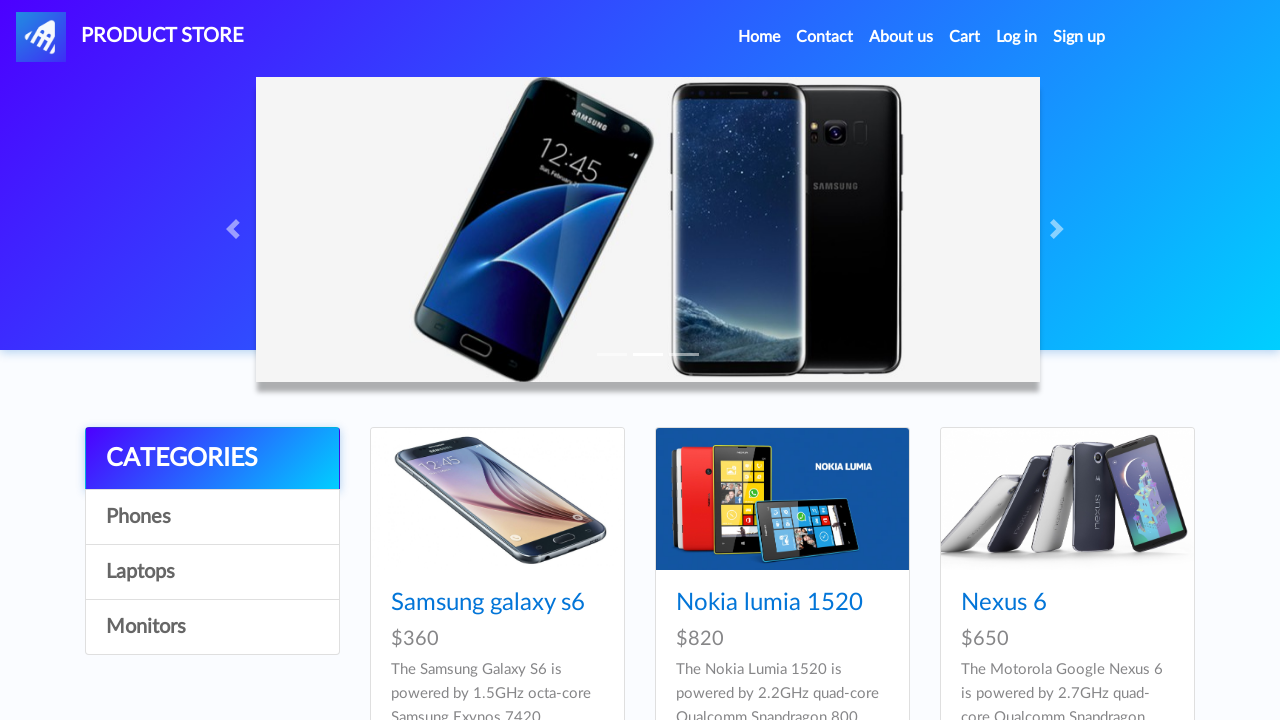